Tests an interactive math puzzle page by waiting for a price condition, clicking a book button, reading a value, calculating the answer using a logarithmic formula, and submitting the result.

Starting URL: https://suninjuly.github.io/explicit_wait2.html

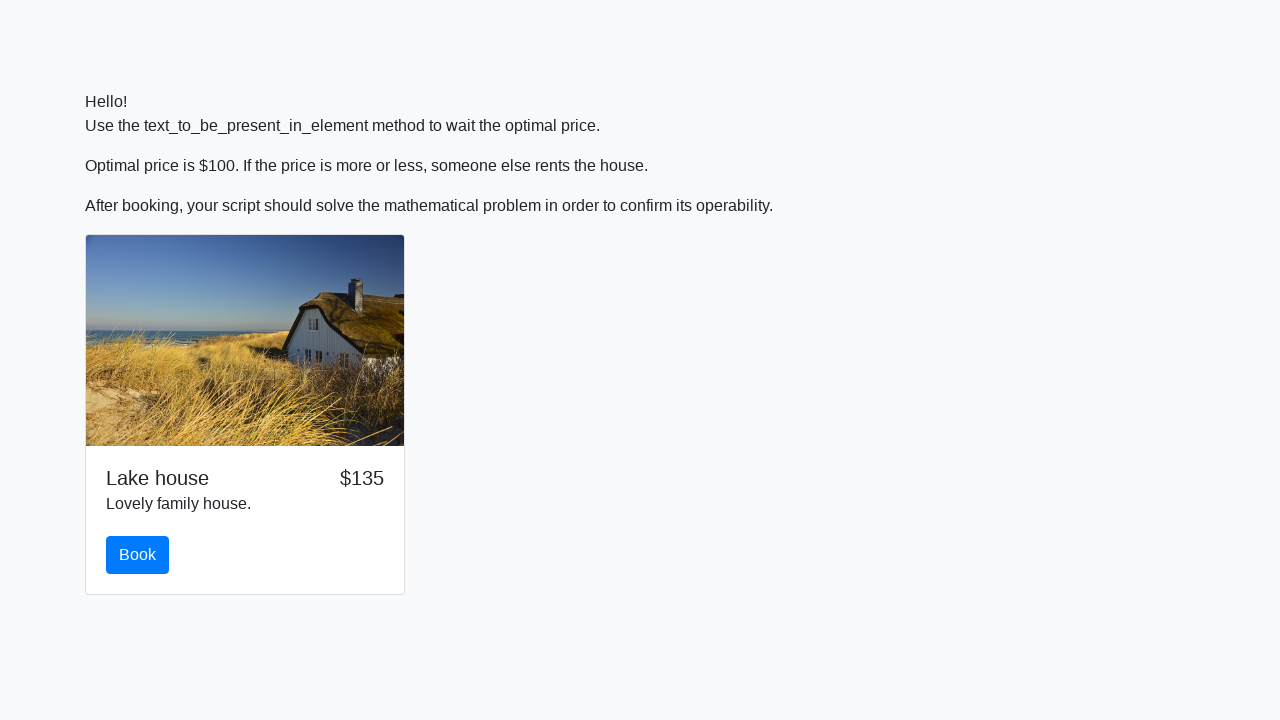

Waited for price element to display '$100'
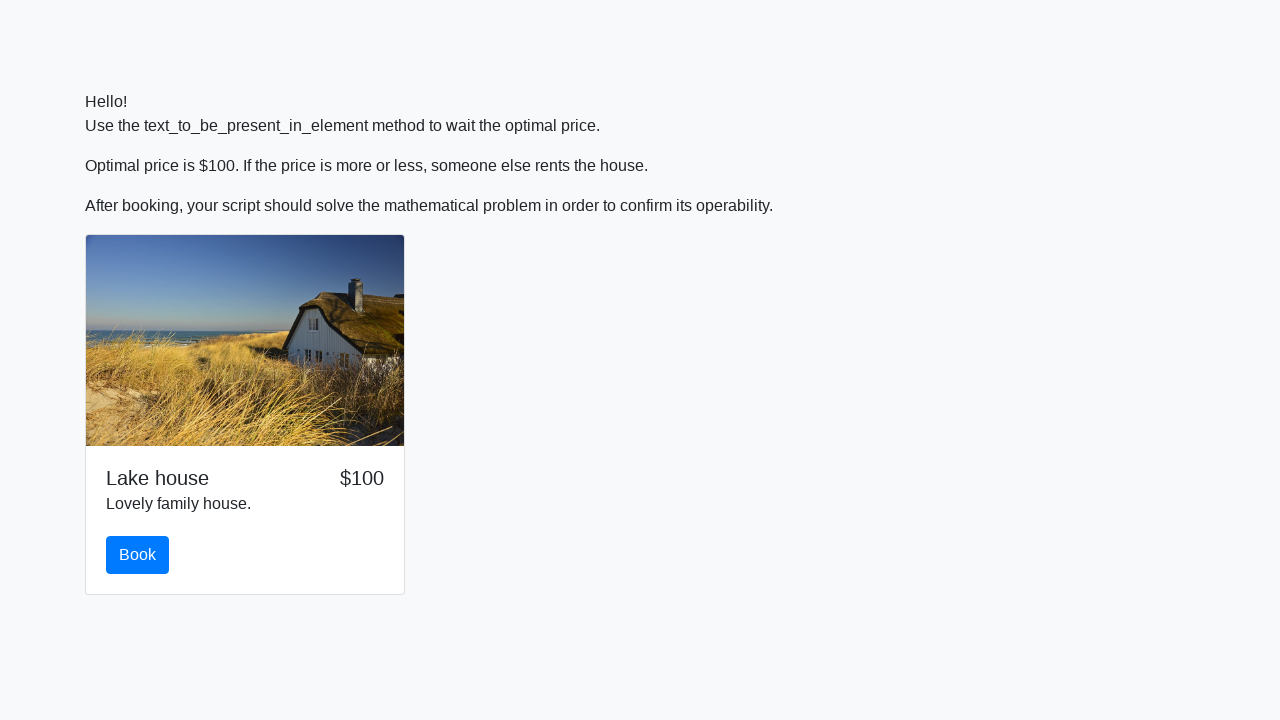

Clicked the book button at (138, 555) on button#book
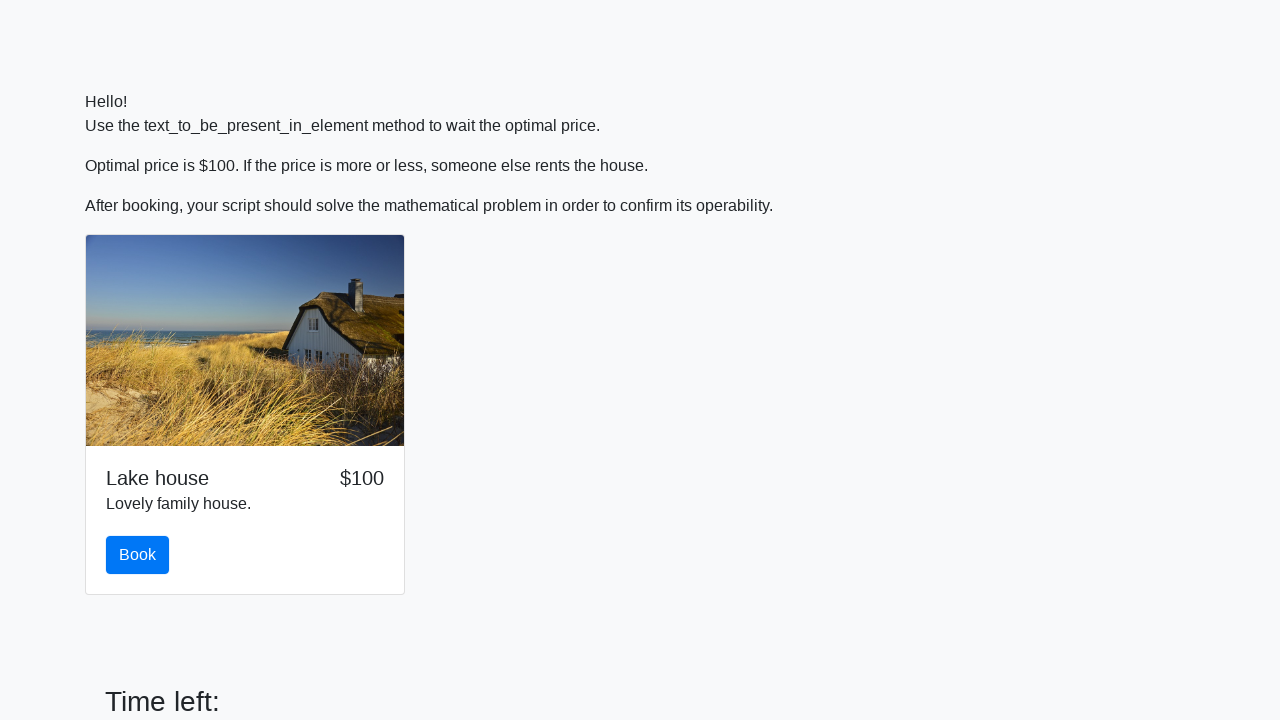

Retrieved input value from page: 893
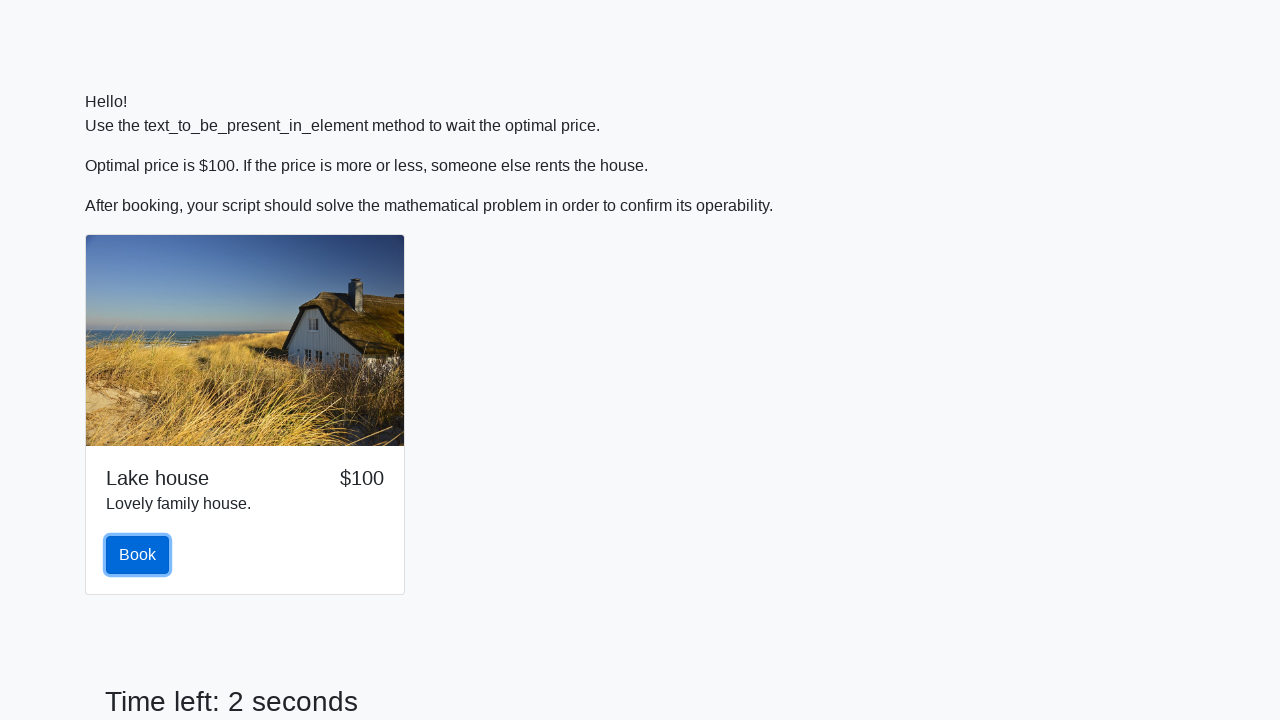

Calculated answer using logarithmic formula: 2.14061604864087
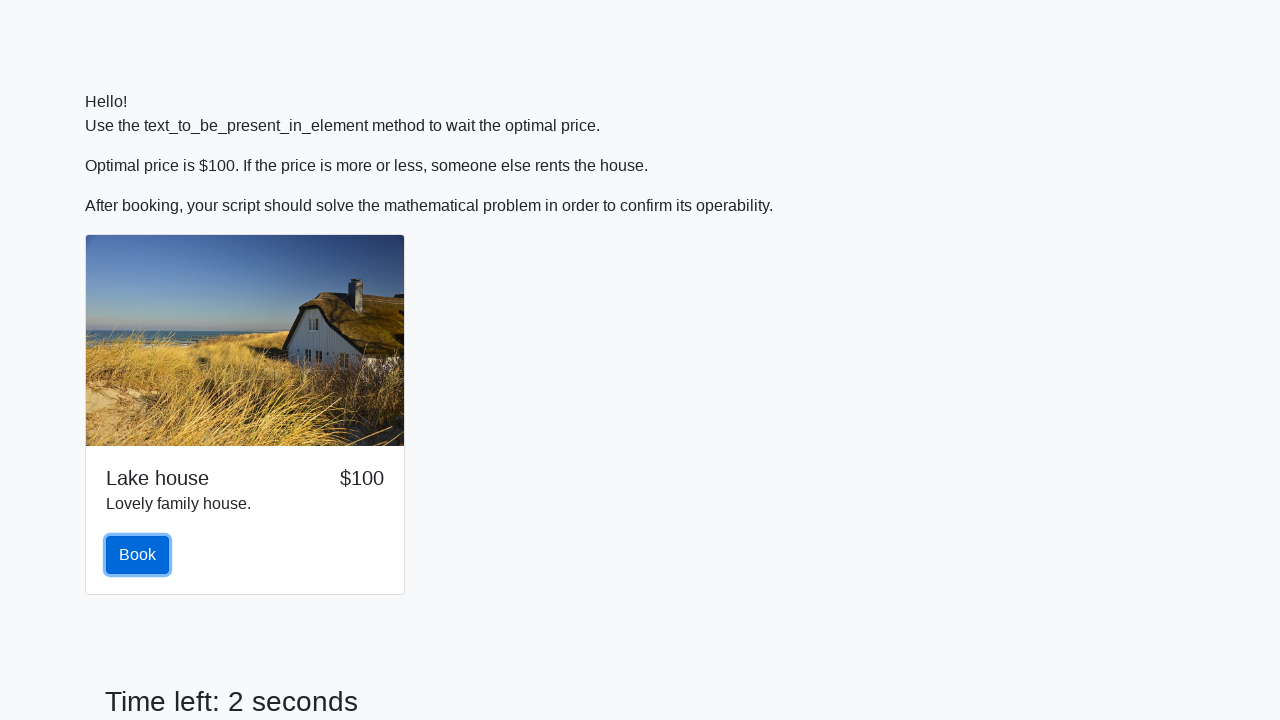

Filled answer field with calculated value: 2.14061604864087 on input#answer
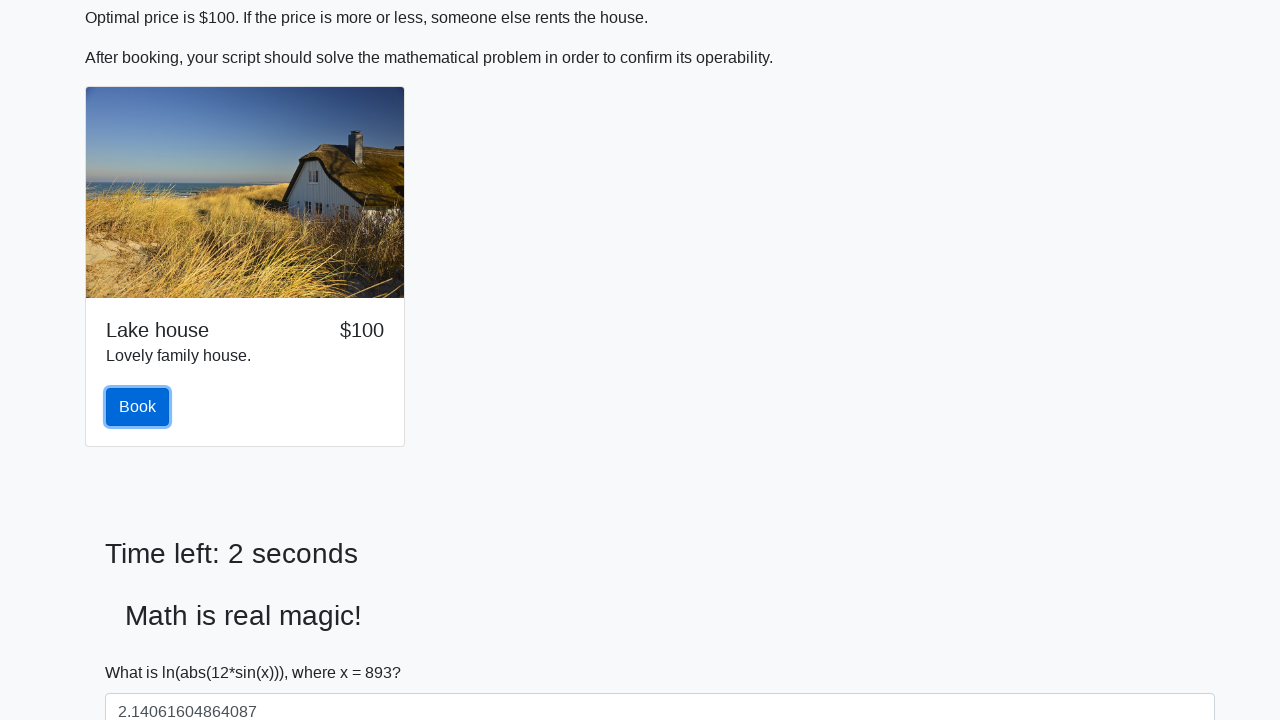

Clicked submit button to submit the answer at (143, 651) on button[type='submit']
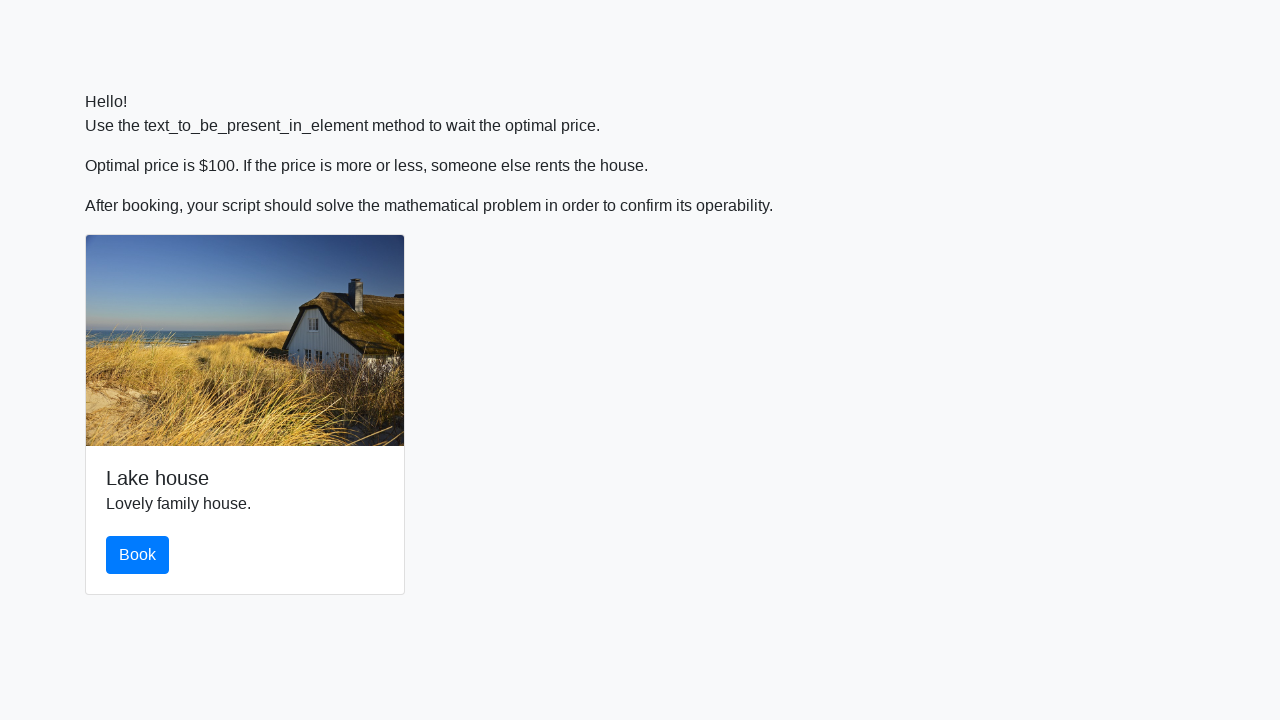

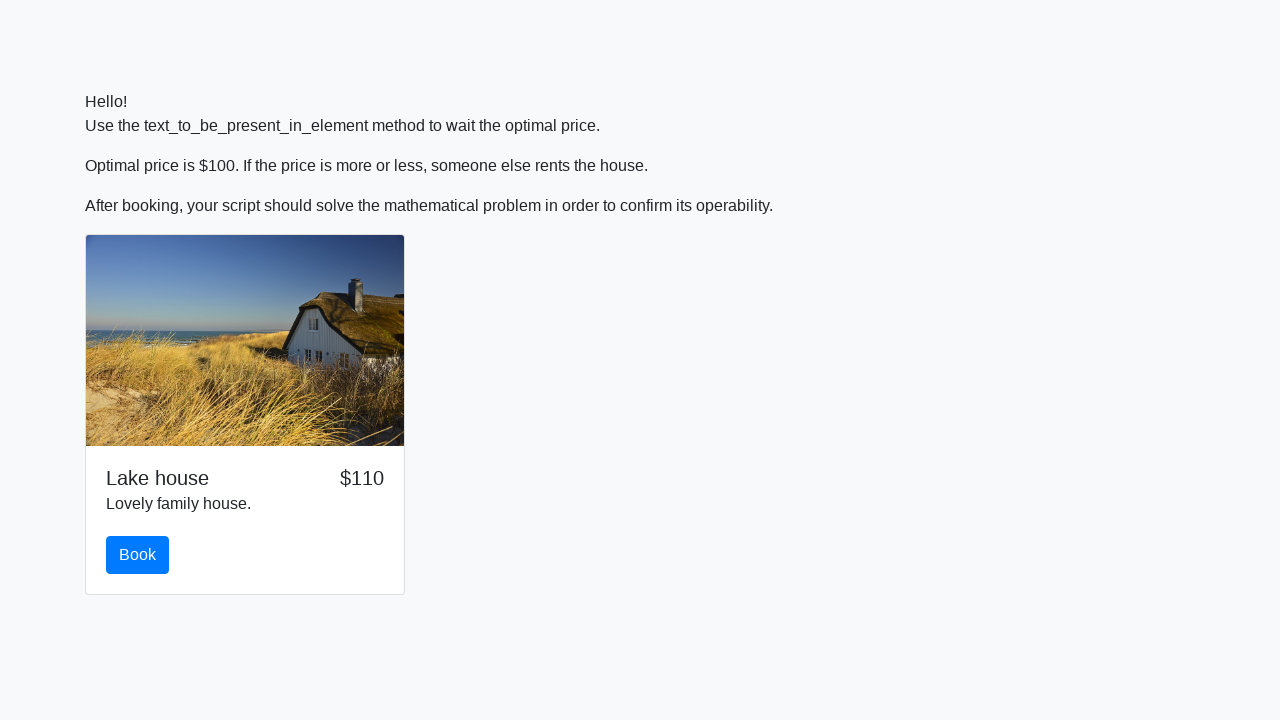